Tests horizontal slider interaction by clicking and holding the slider, then moving it to a specific position using mouse offset

Starting URL: https://the-internet.herokuapp.com/horizontal_slider

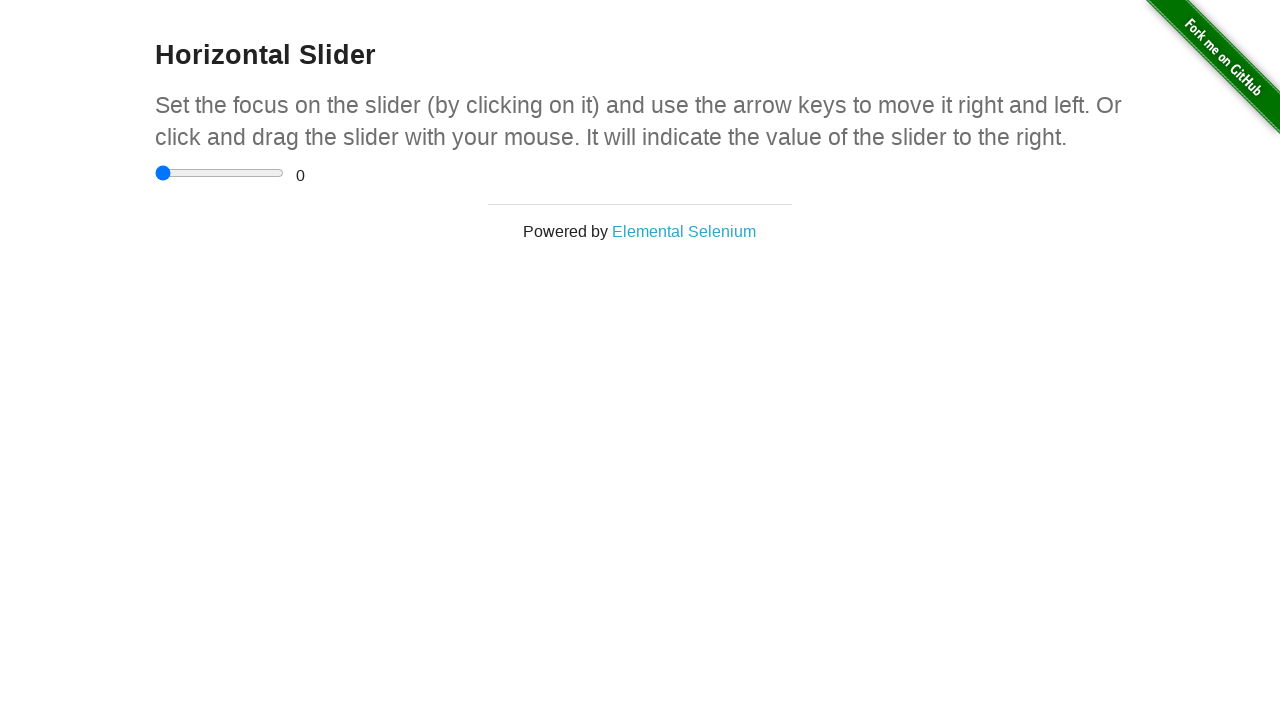

Located the horizontal slider element
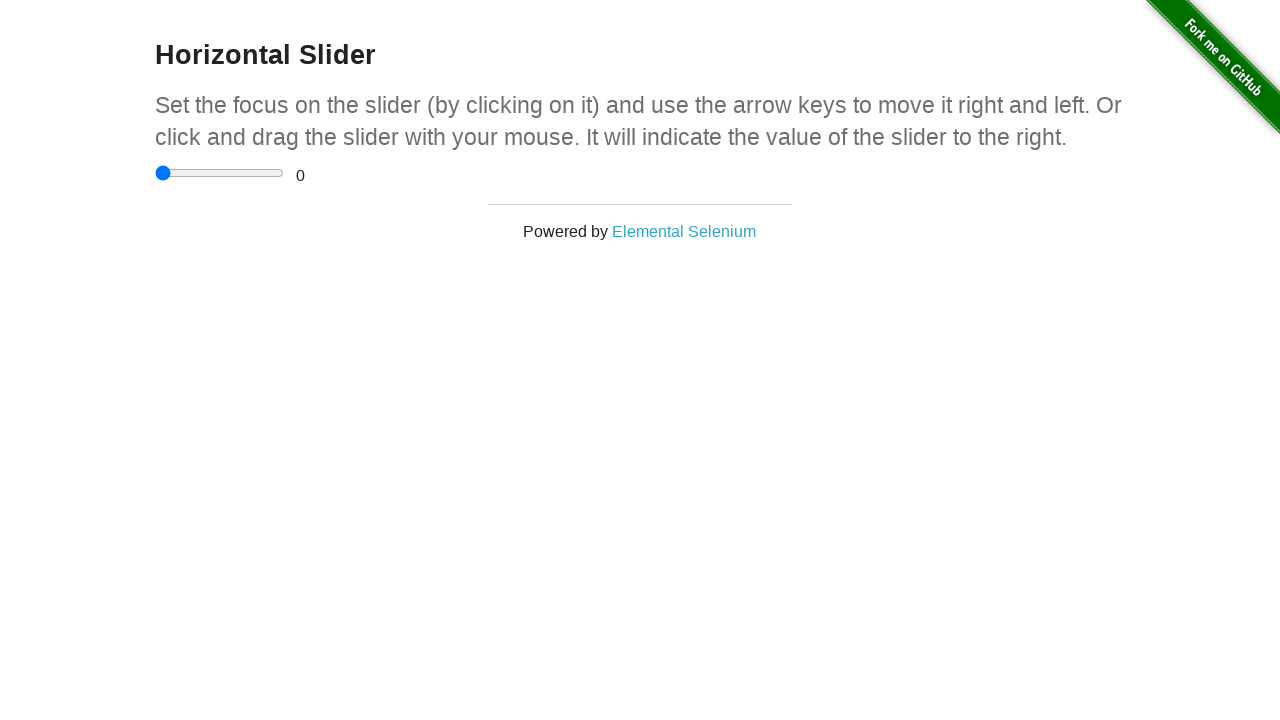

Hovered over the slider element at (220, 173) on input[type='range']
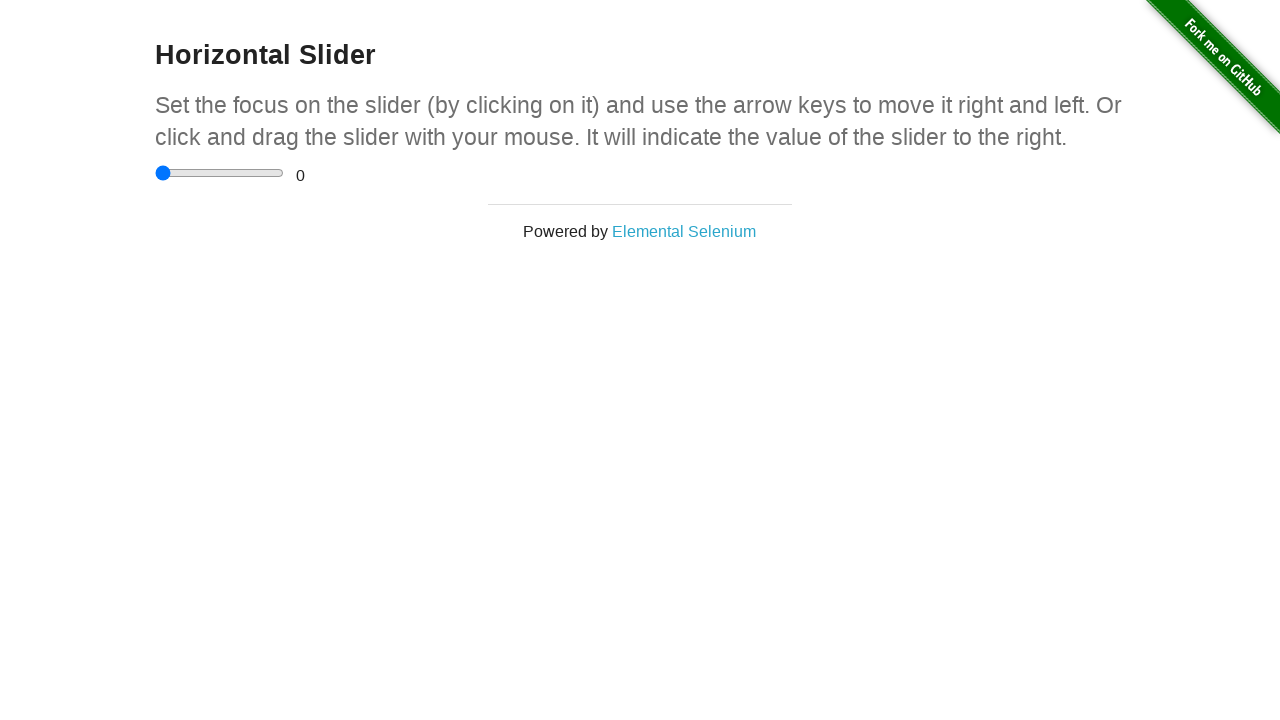

Pressed down the mouse button on the slider at (220, 173)
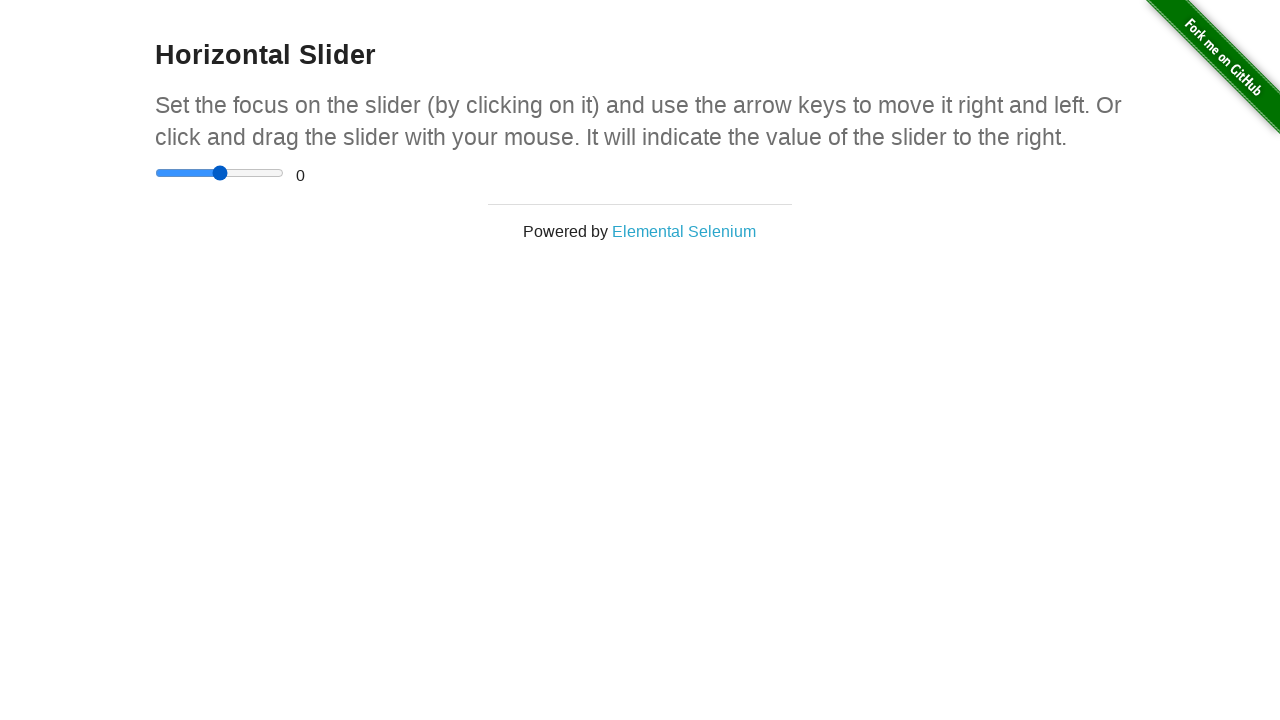

Moved mouse 55 pixels to the left while holding button down at (-55, 0)
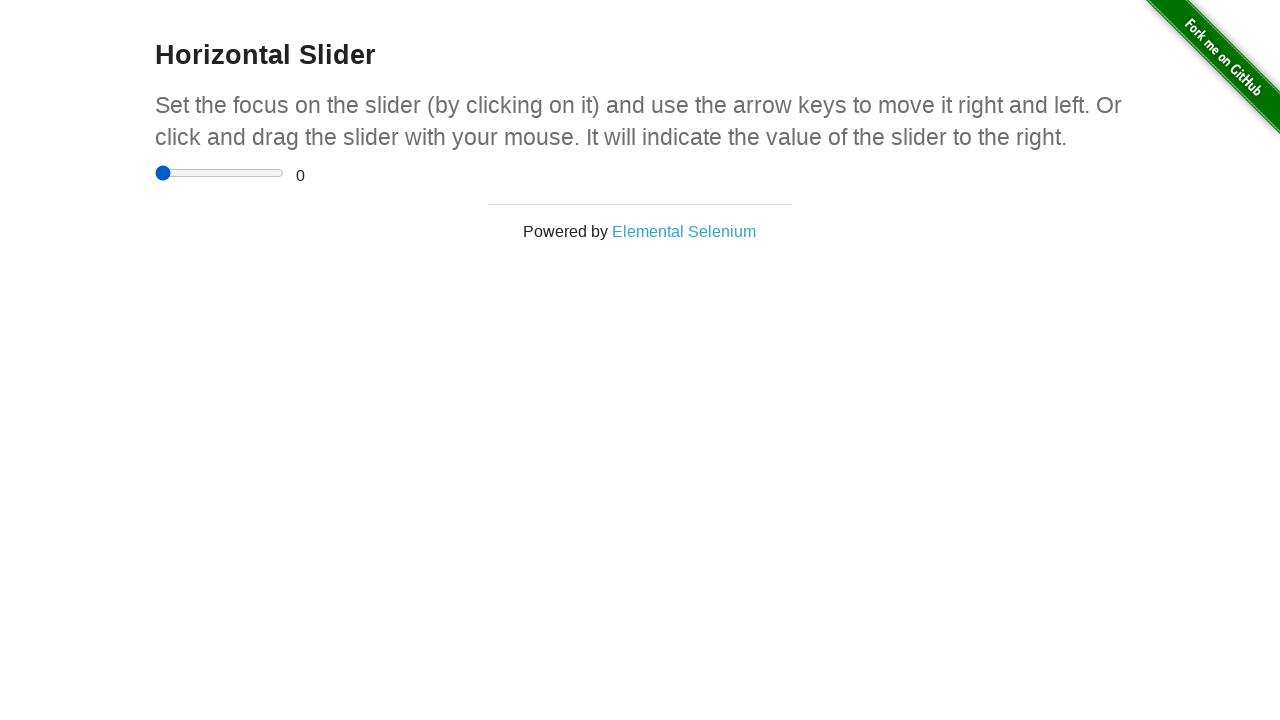

Released the mouse button to complete slider drag at (-55, 0)
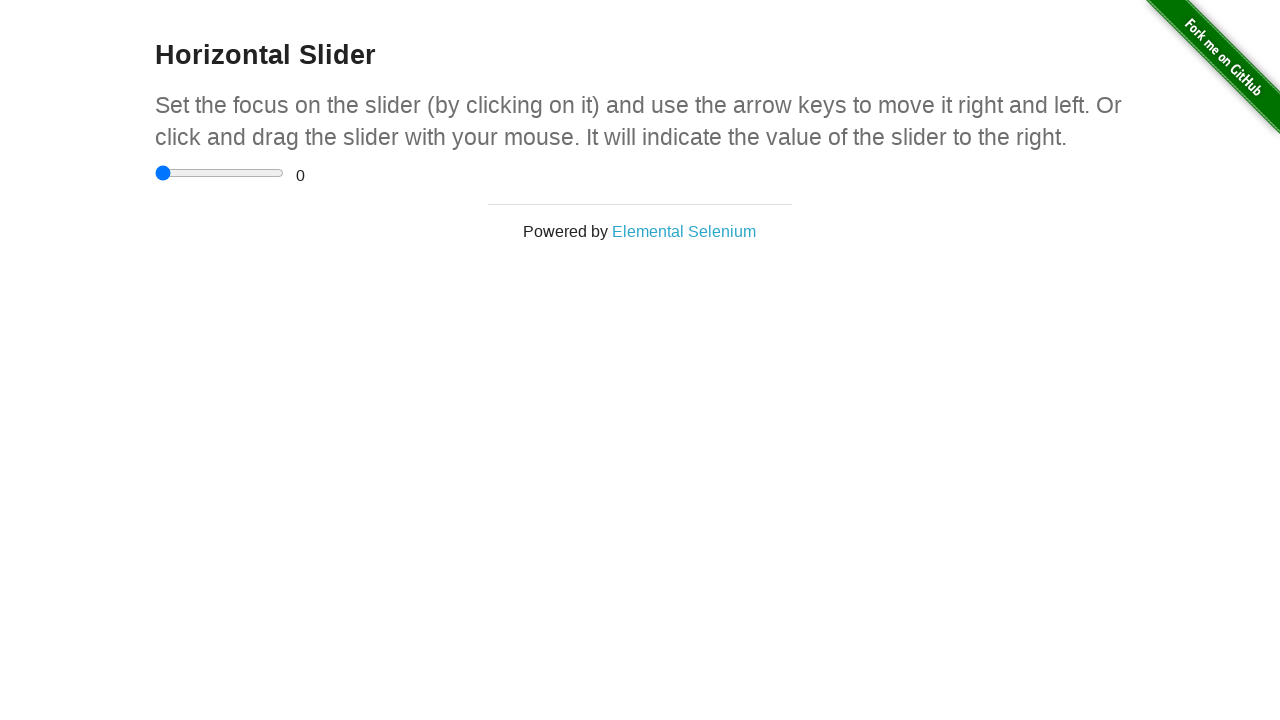

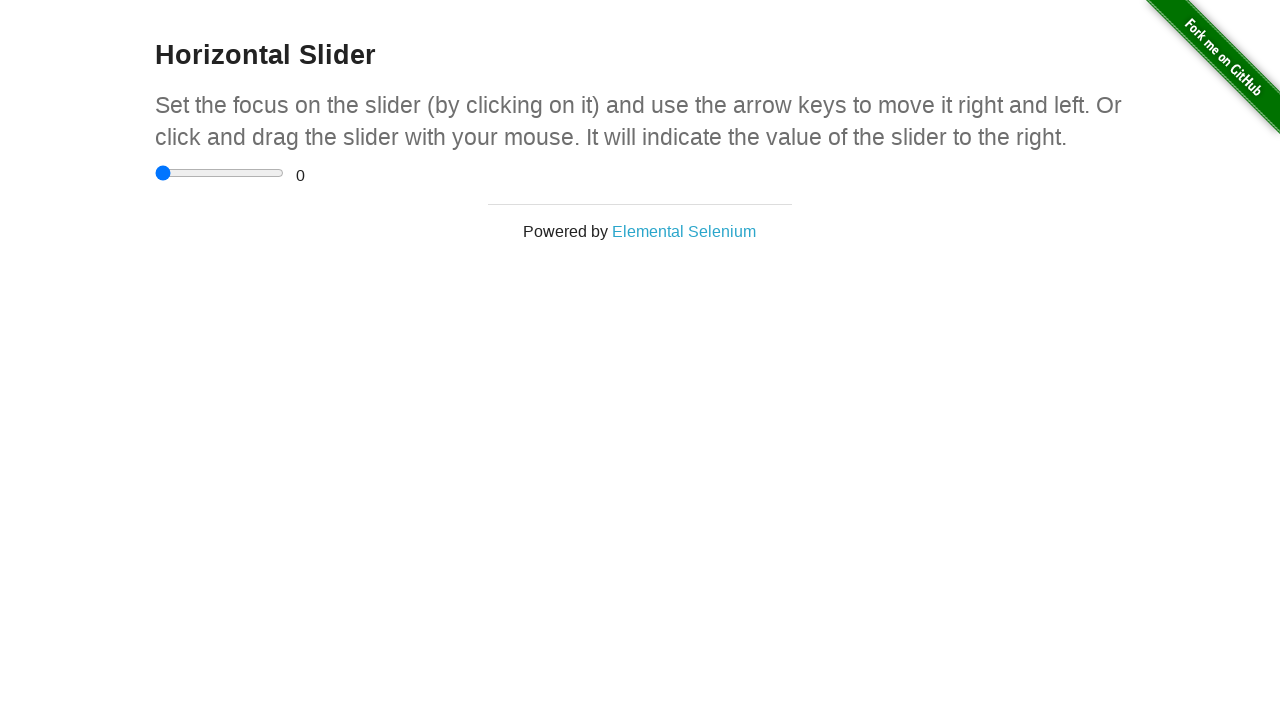